Waits for price to reach $100, books an item, solves a math problem and submits the answer

Starting URL: http://suninjuly.github.io/explicit_wait2.html

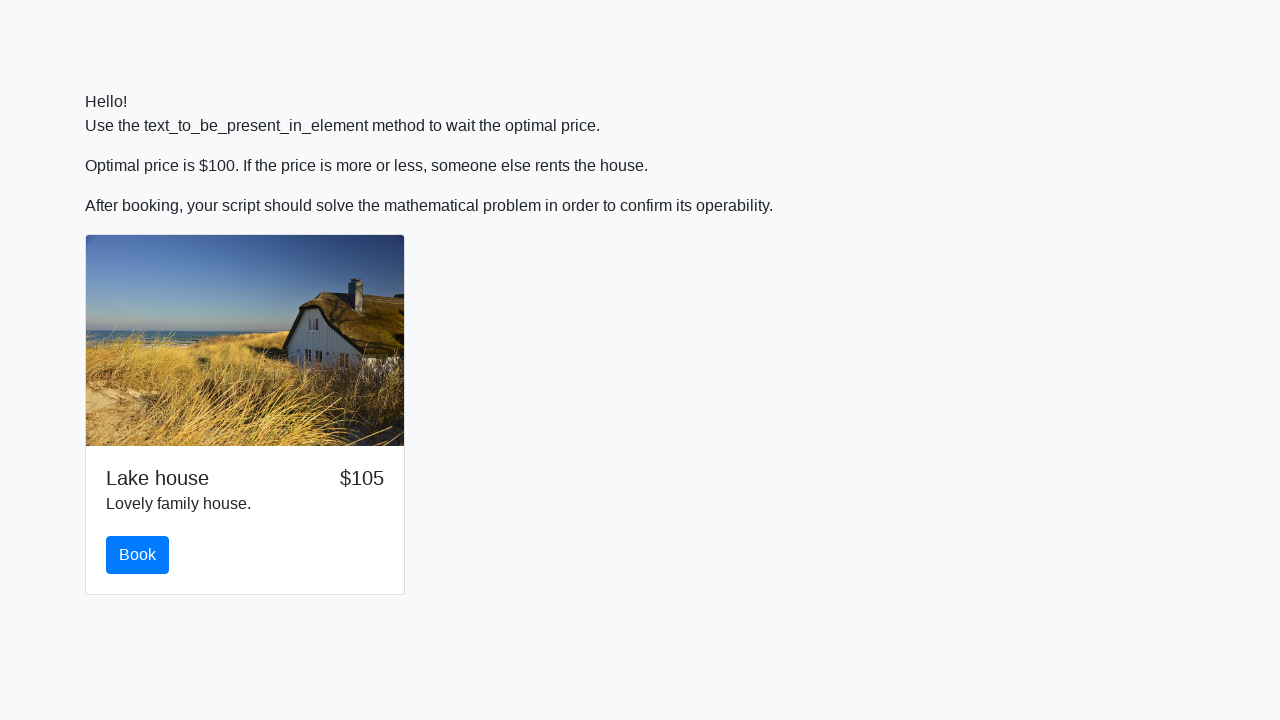

Waited for price to reach $100
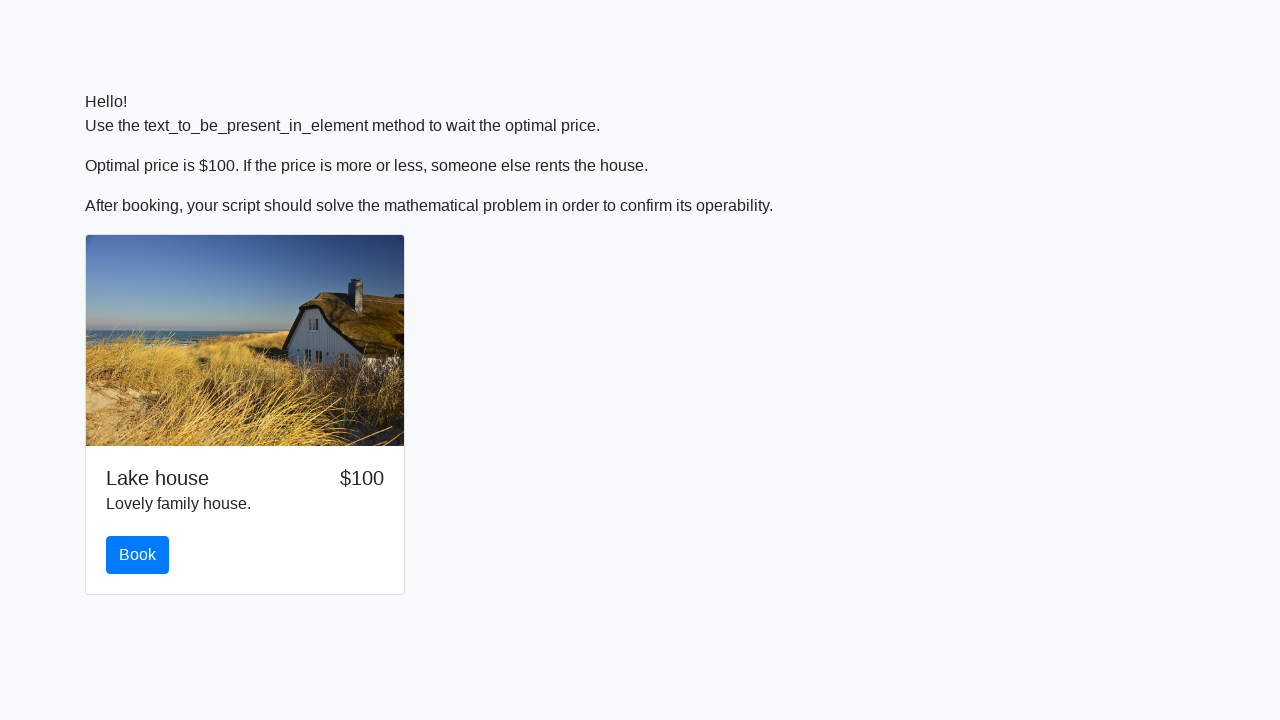

Clicked book button at (138, 555) on #book
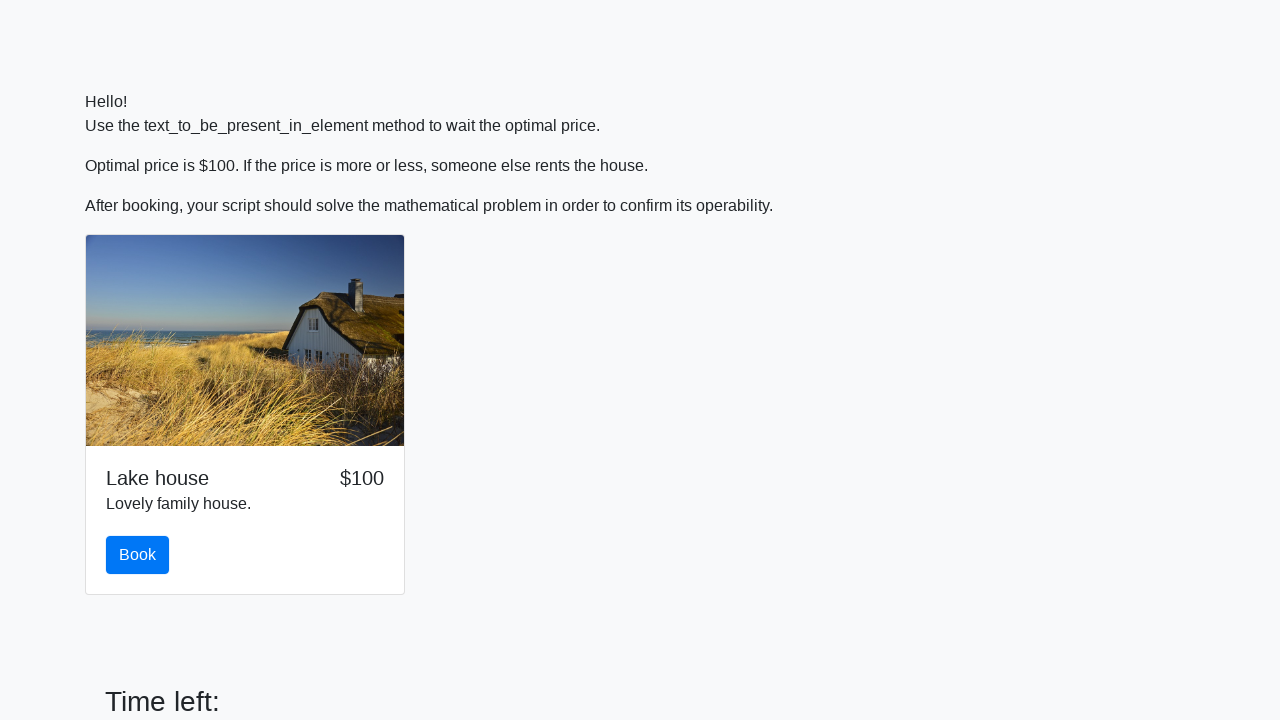

Scrolled down to reveal math problem
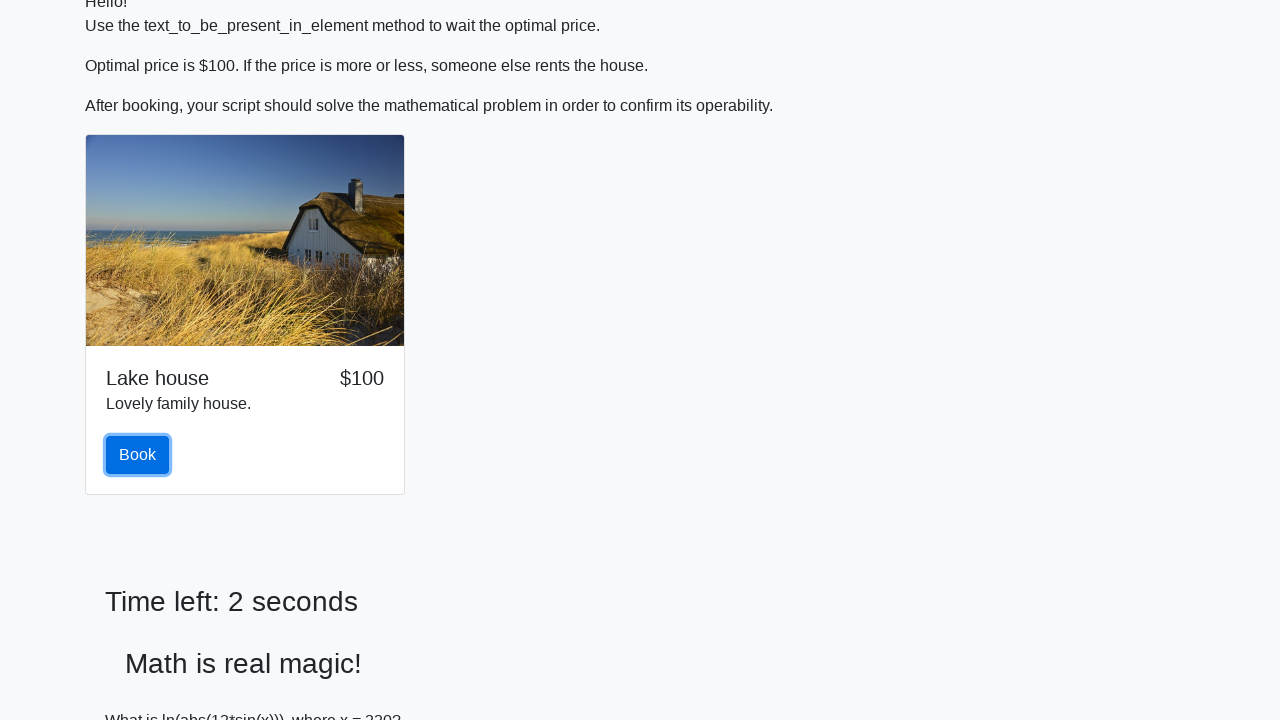

Retrieved value for calculation: 220
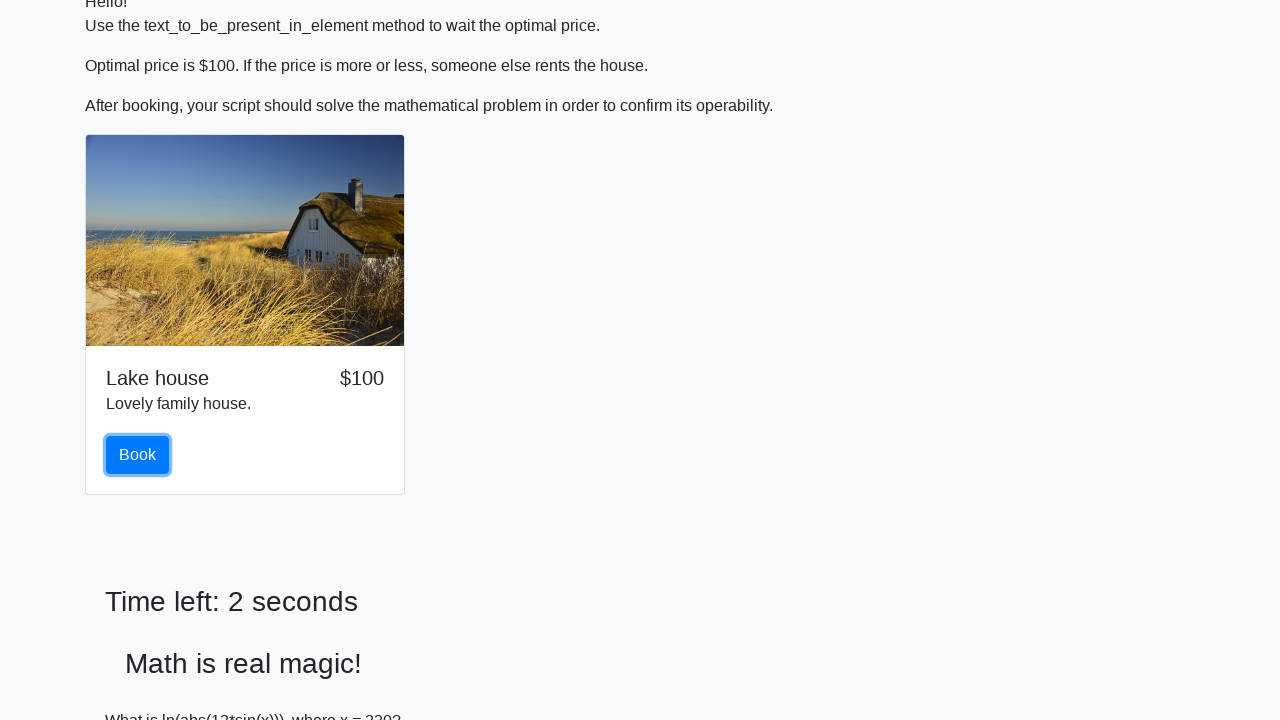

Calculated answer using formula: 0.059008775722711355
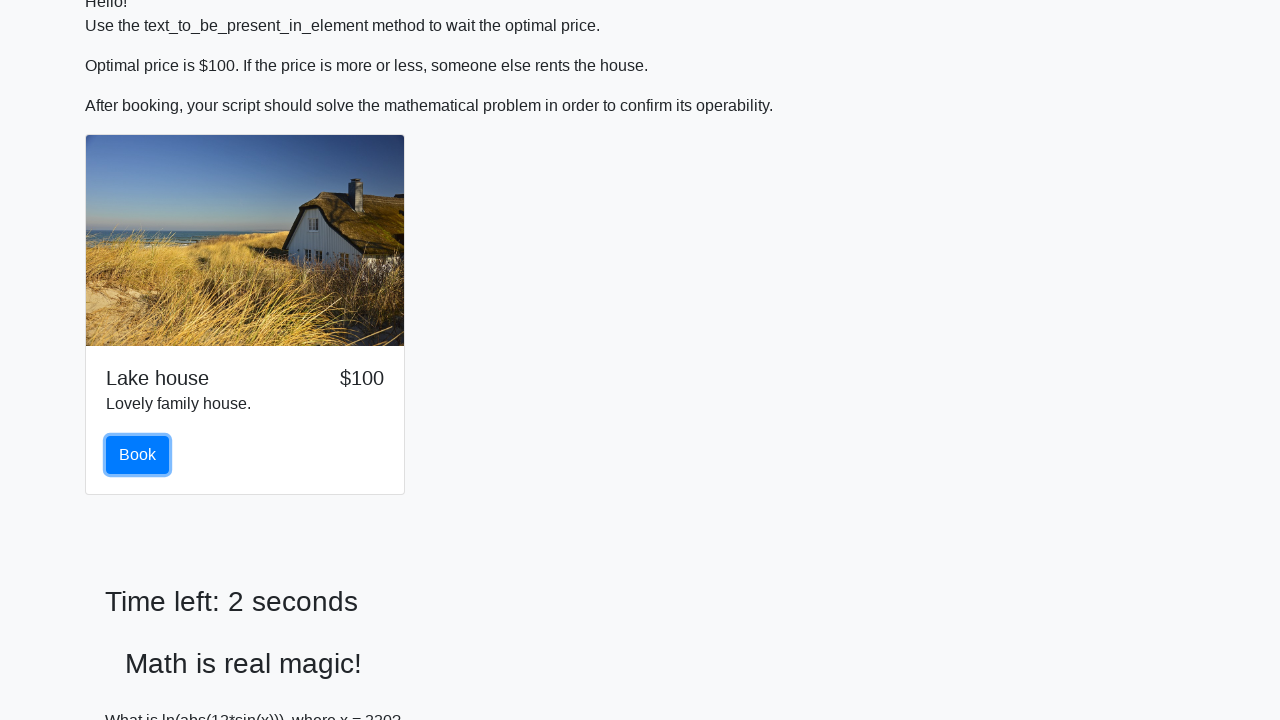

Filled answer field with calculated value on #answer
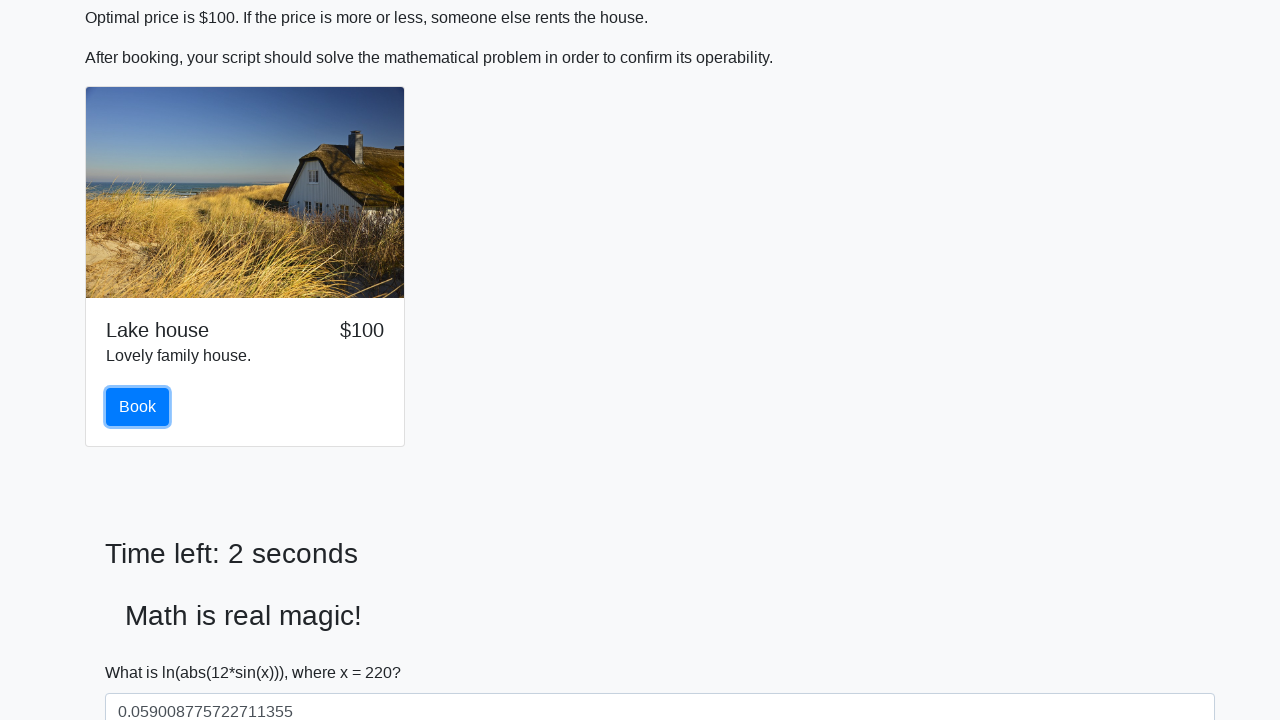

Submitted the math problem answer at (143, 651) on #solve
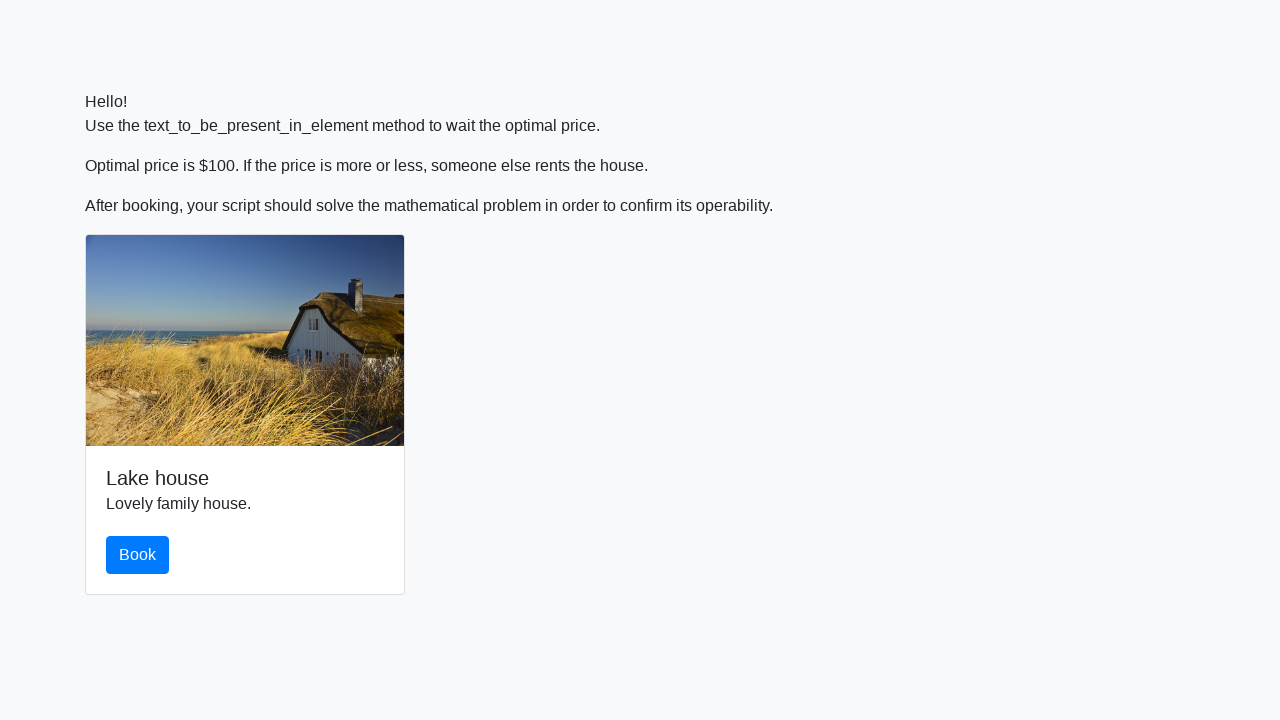

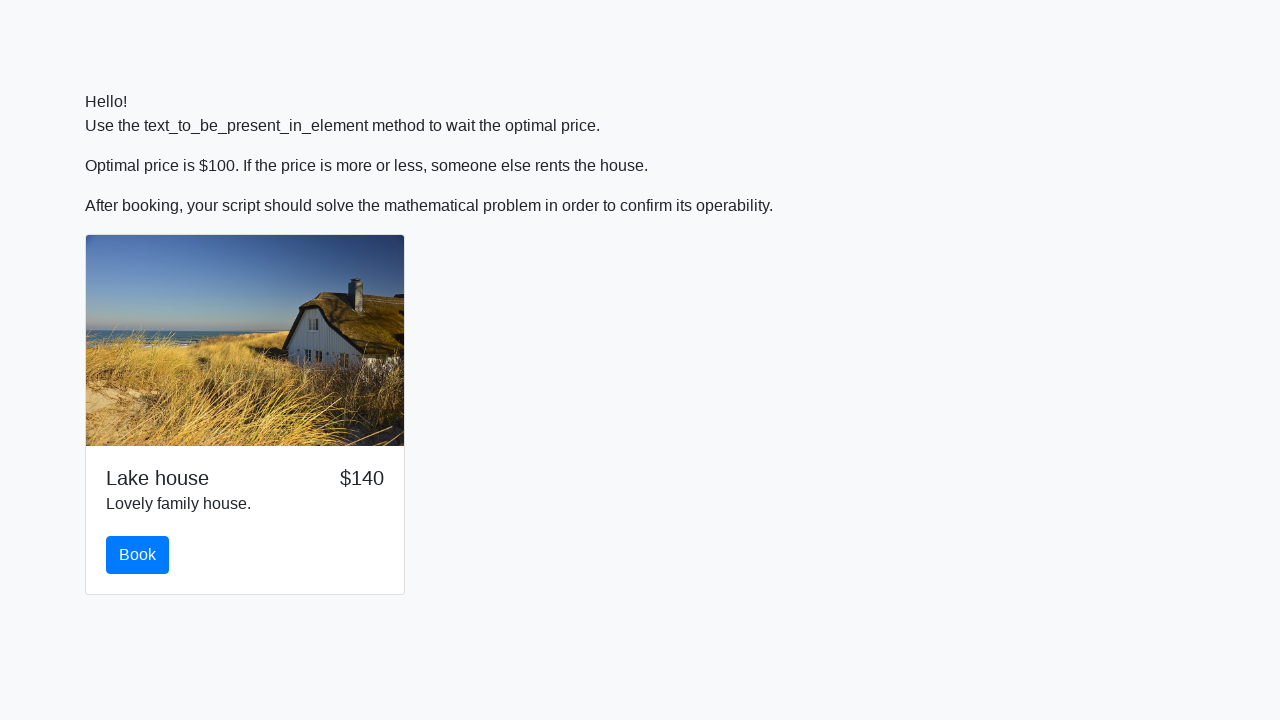